Verifies that the company branding logo is displayed on the OrangeHRM homepage

Starting URL: https://opensource-demo.orangehrmlive.com

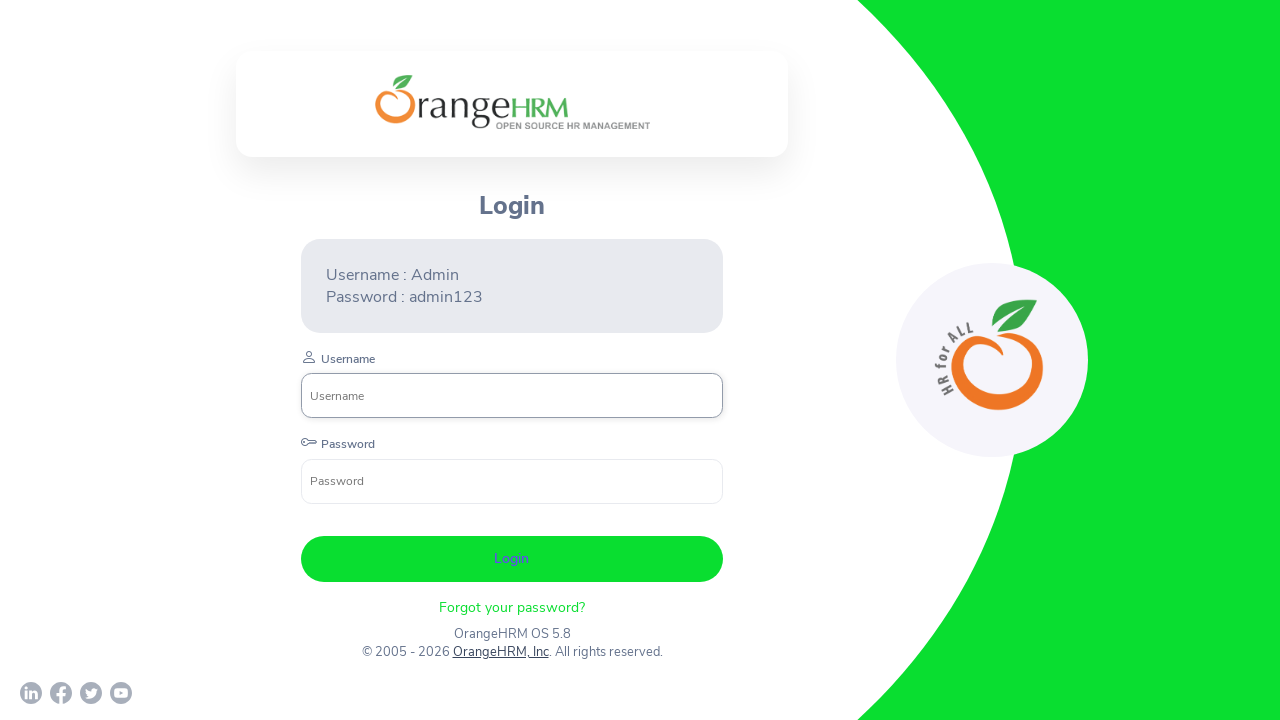

Navigated to OrangeHRM homepage
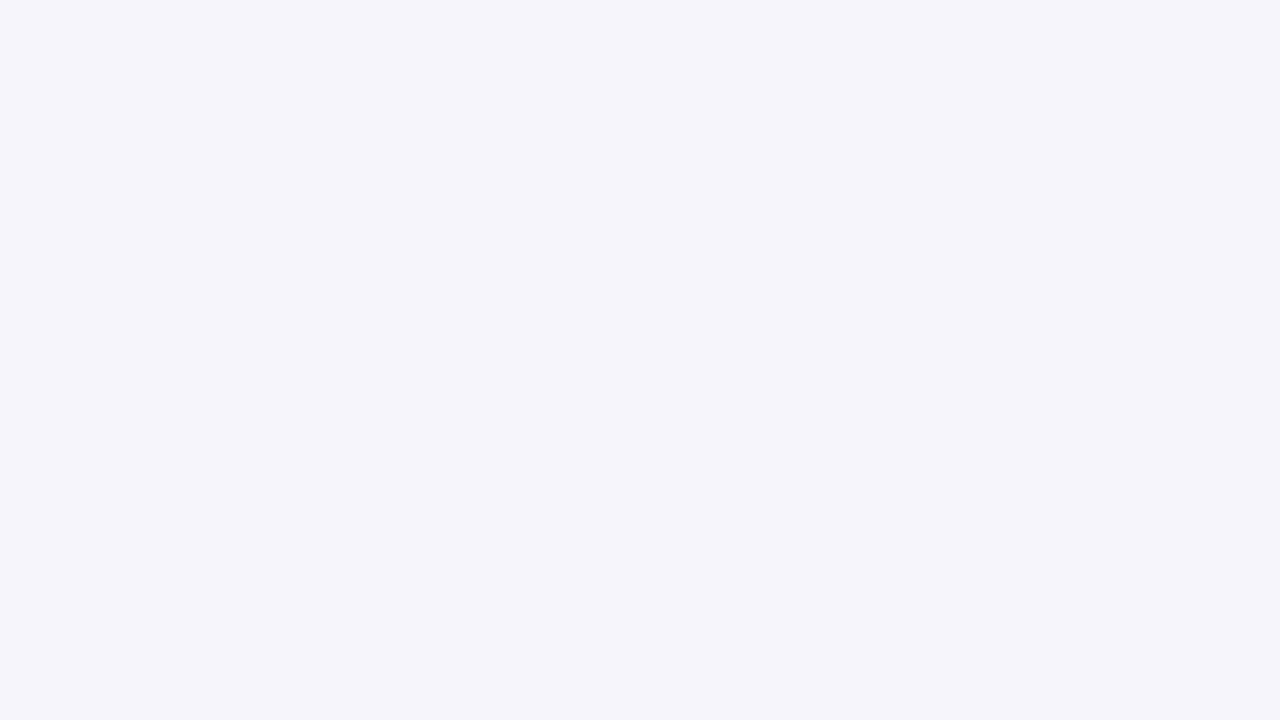

Waited for company branding logo to be present
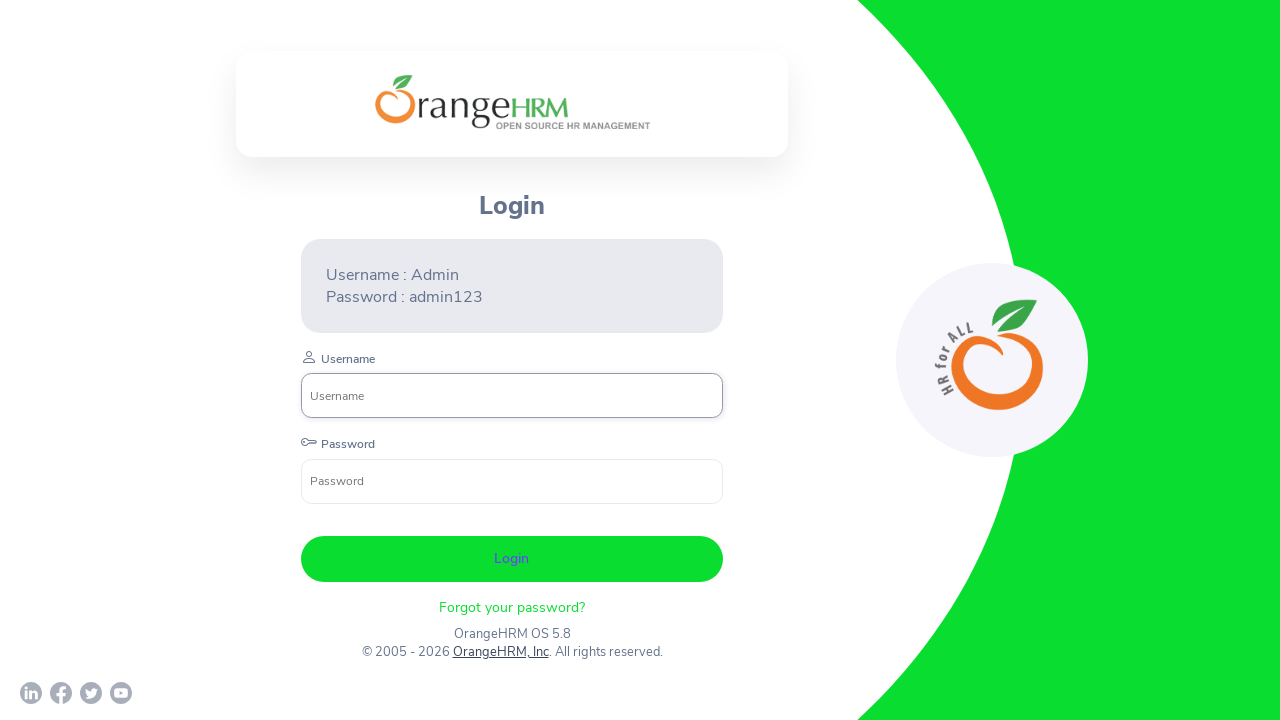

Located company branding logo element
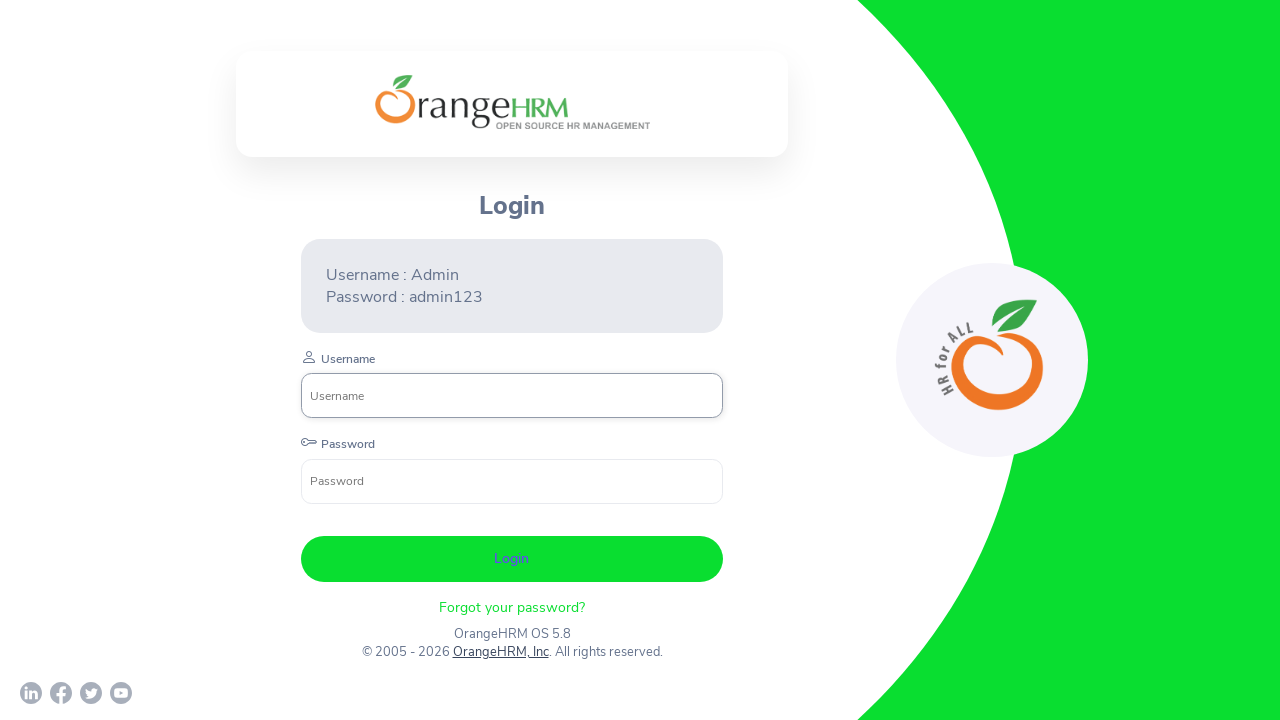

Verified that company branding logo is visible
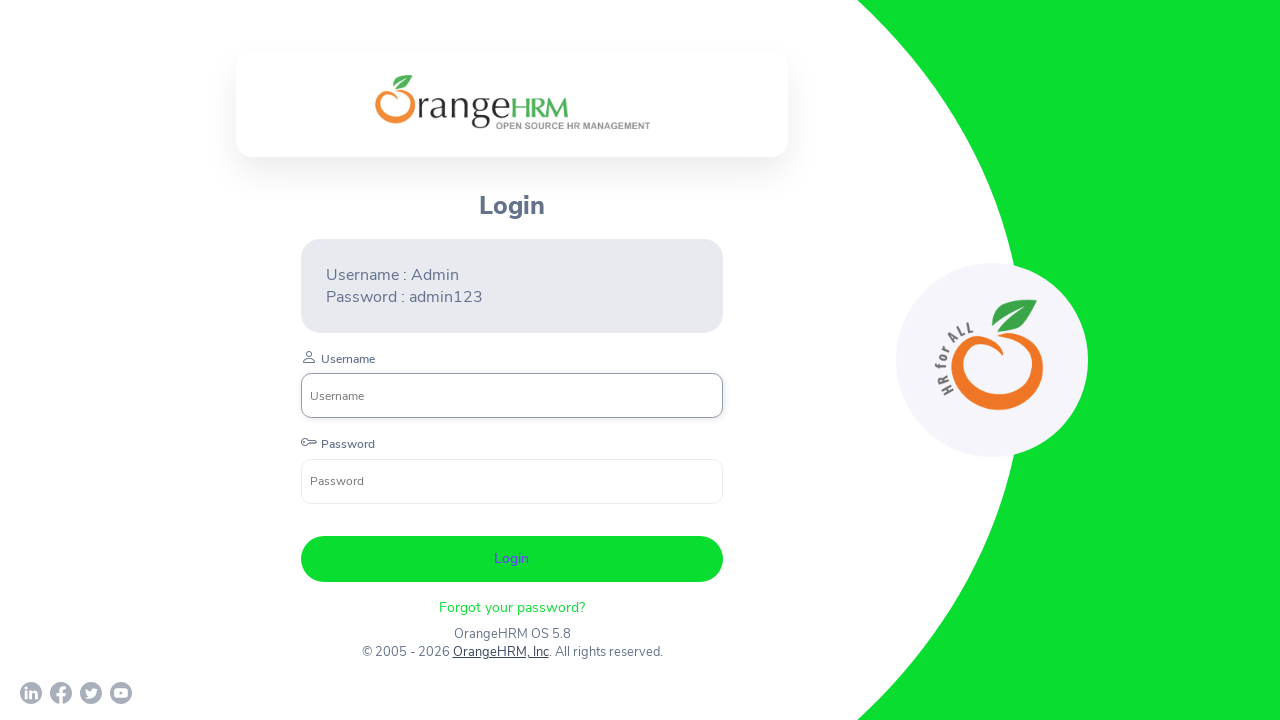

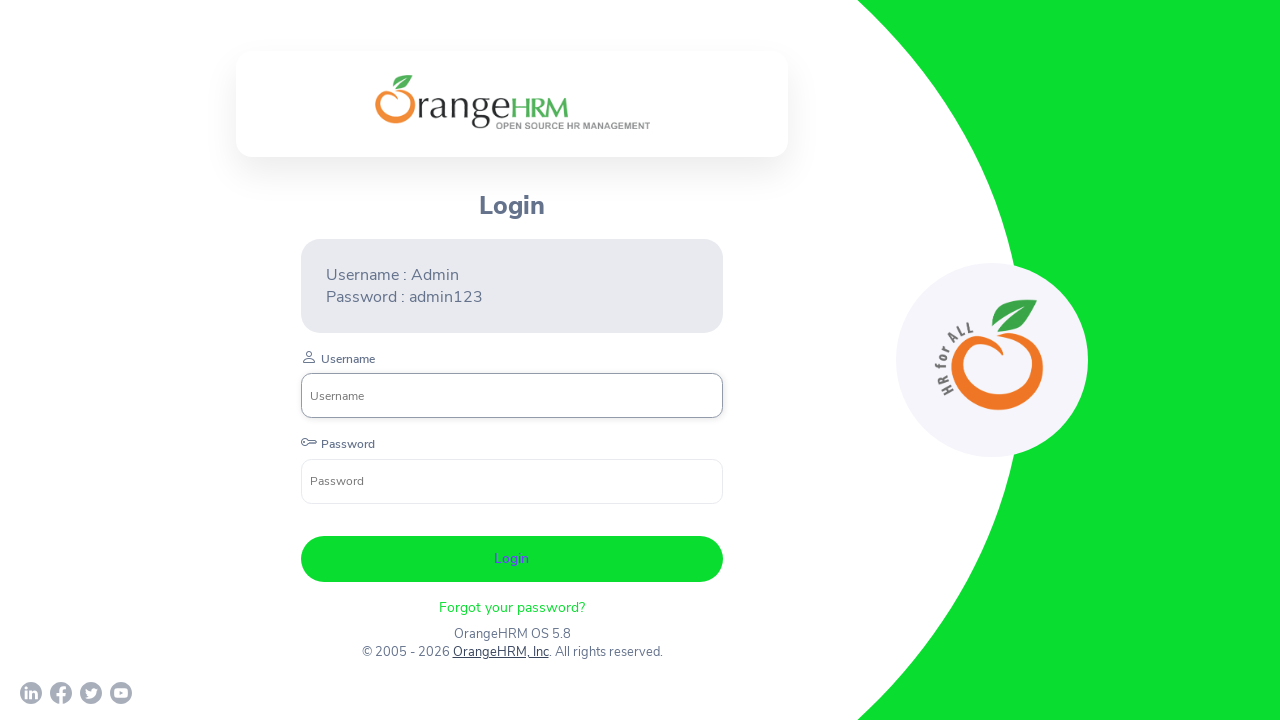